Tests date picker functionality by entering tomorrow's date into a date input field on a Selenium practice page

Starting URL: http://seleniumpractise.blogspot.in/2016/08/how-to-handle-calendar-in-selenium.html

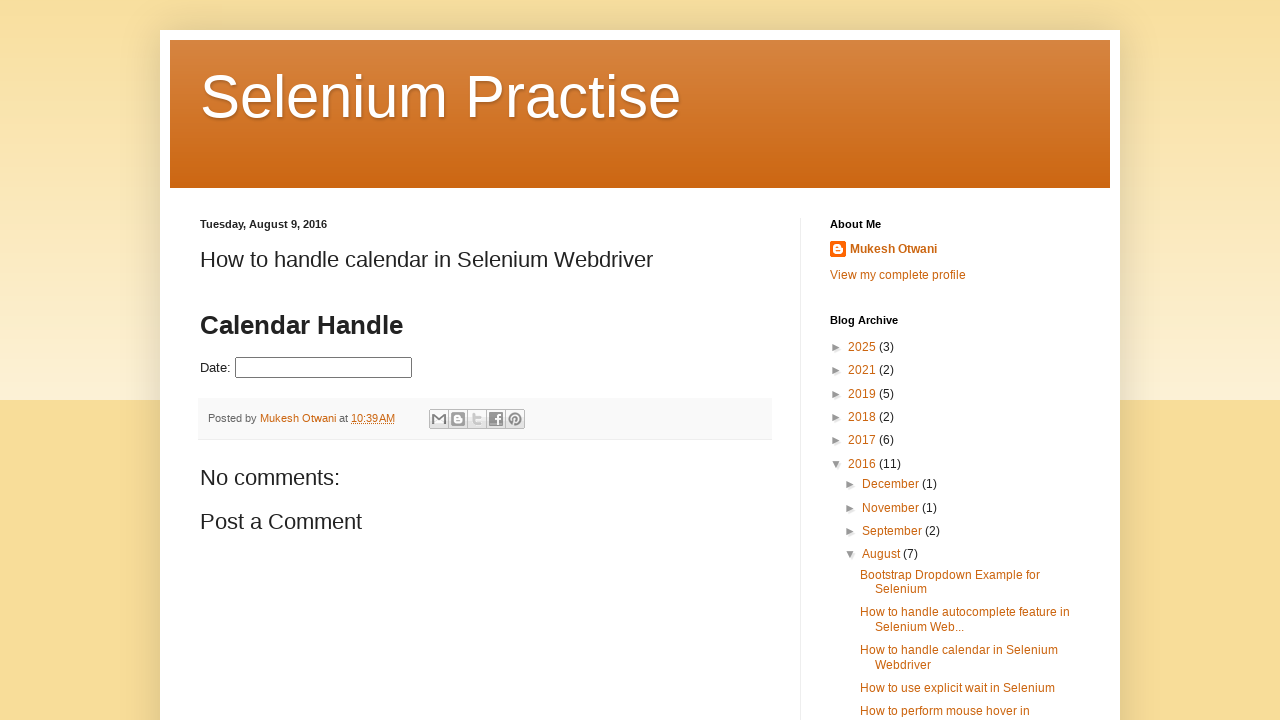

Filled datepicker field with tomorrow's date: 03/03/2026 on //*[@id='datepicker']
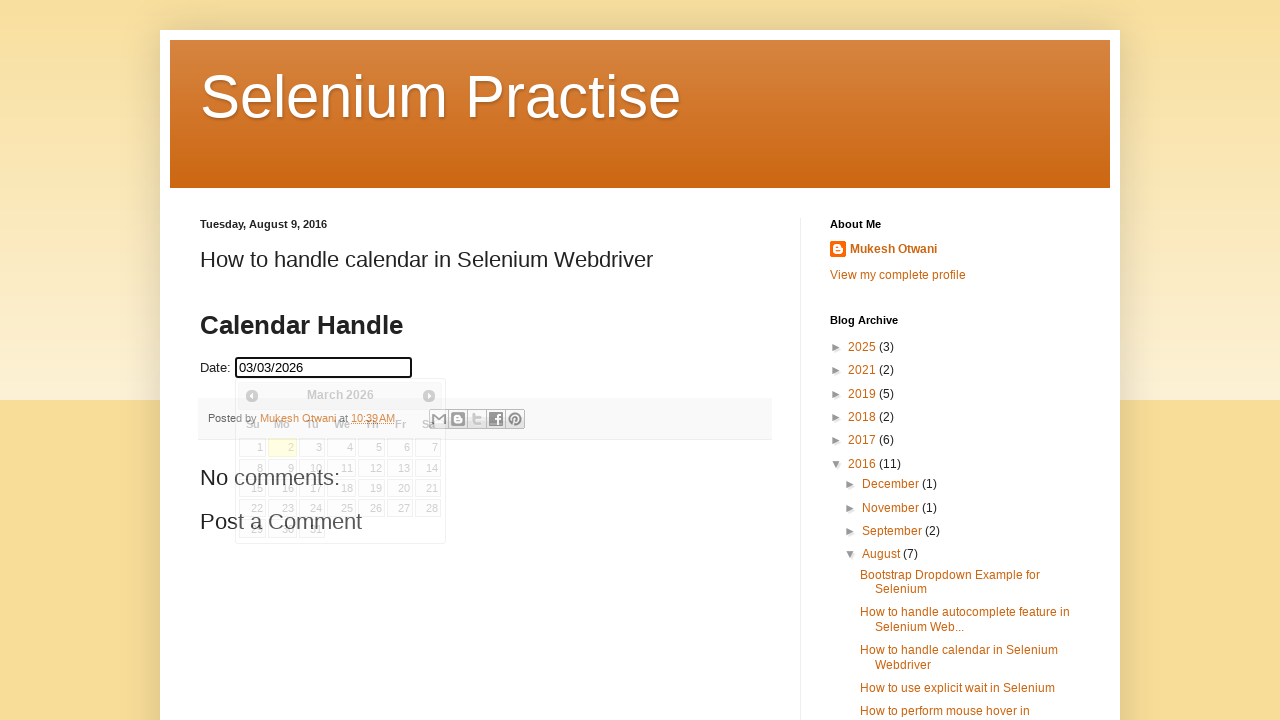

Waited 1000ms for datepicker to update
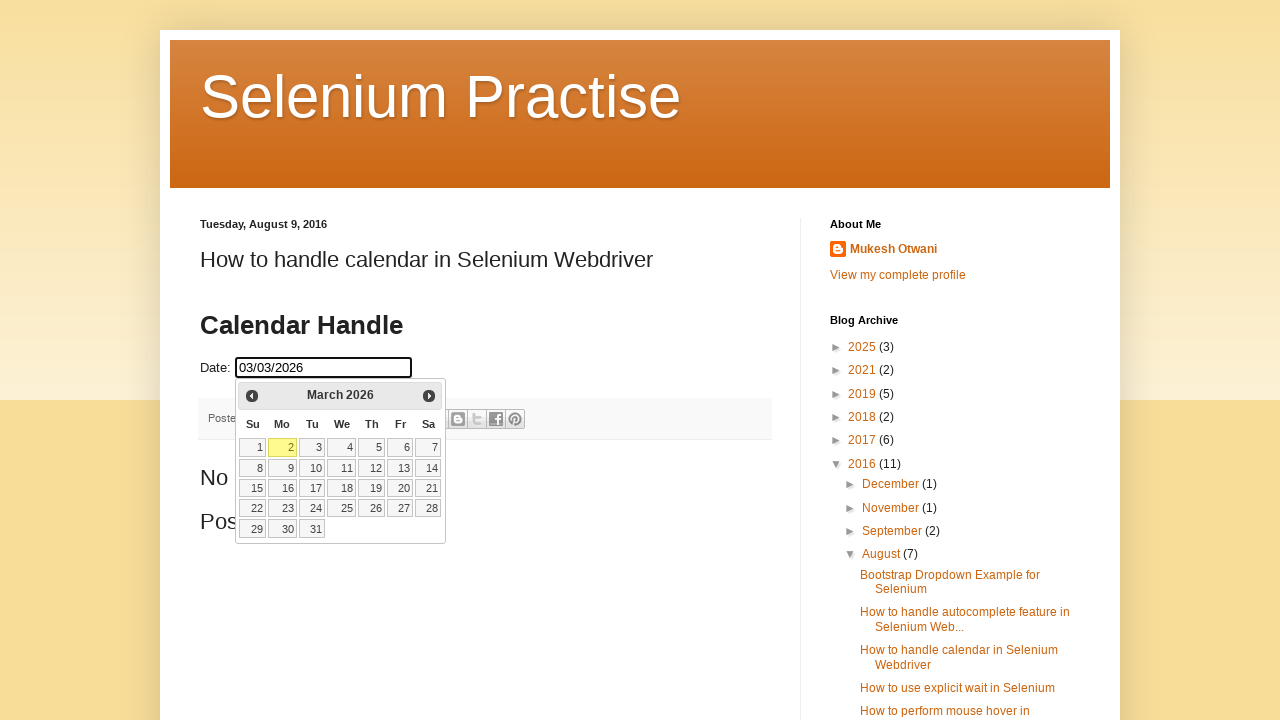

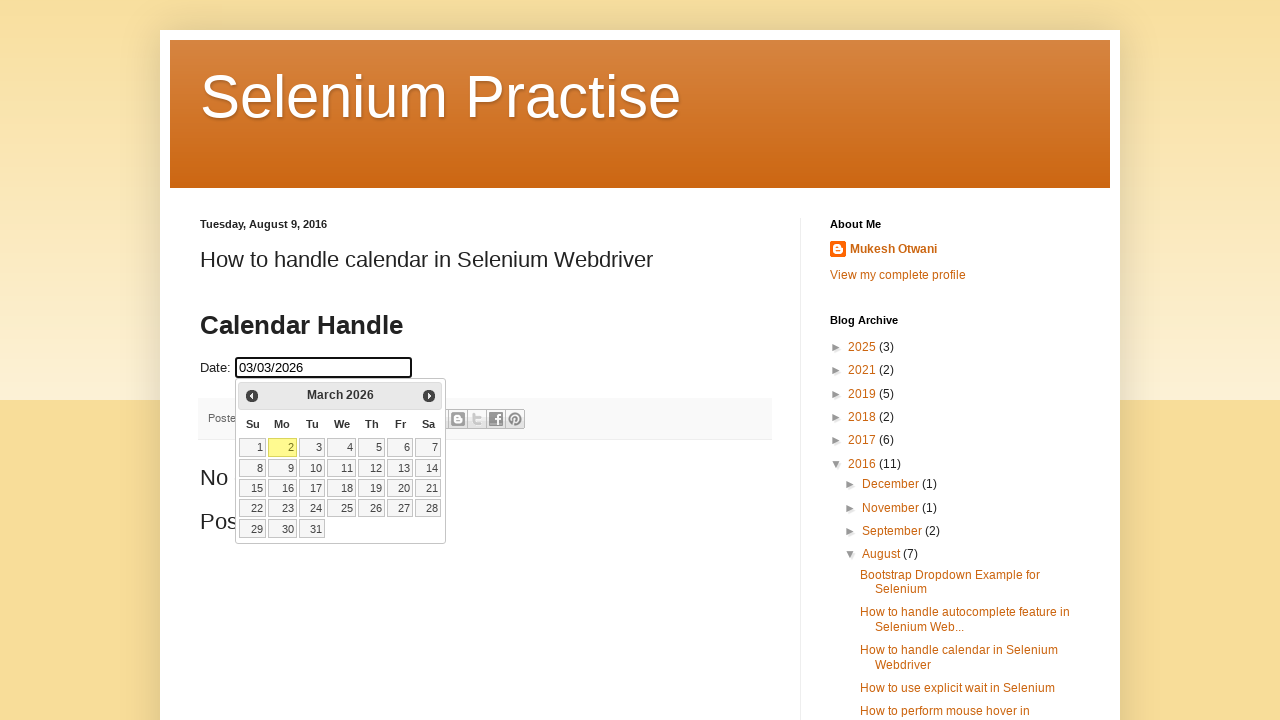